Tests scrolling up functionality by scrolling the page upward by 1000 pixels

Starting URL: https://www.w3schools.com/jsref/met_document_getelementbyid.asp

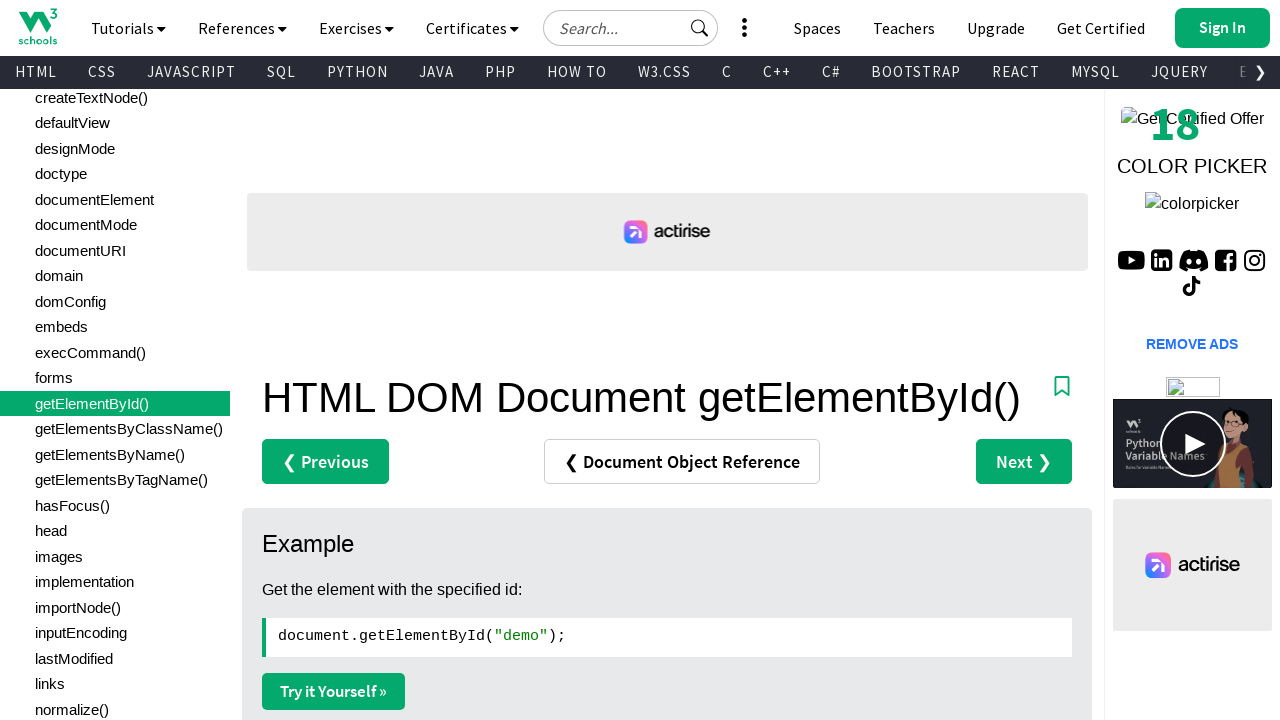

Navigated to W3Schools getElementById documentation page
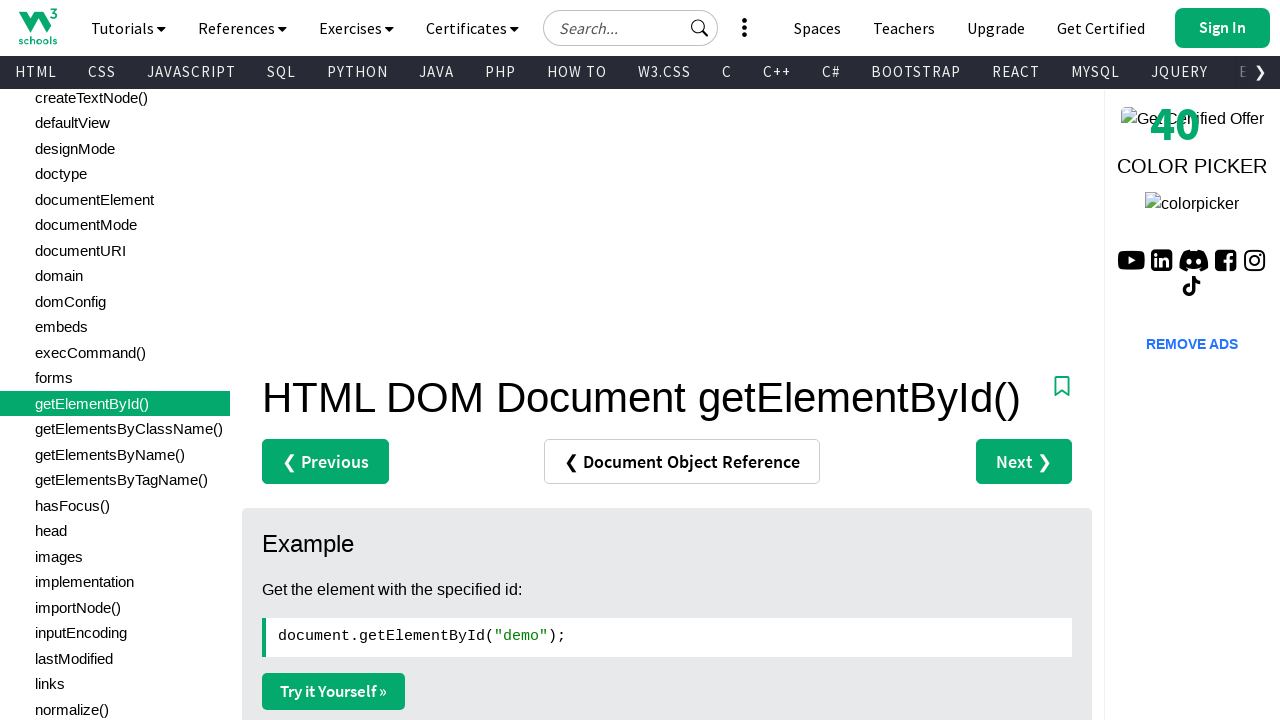

Scrolled page upward by 1000 pixels
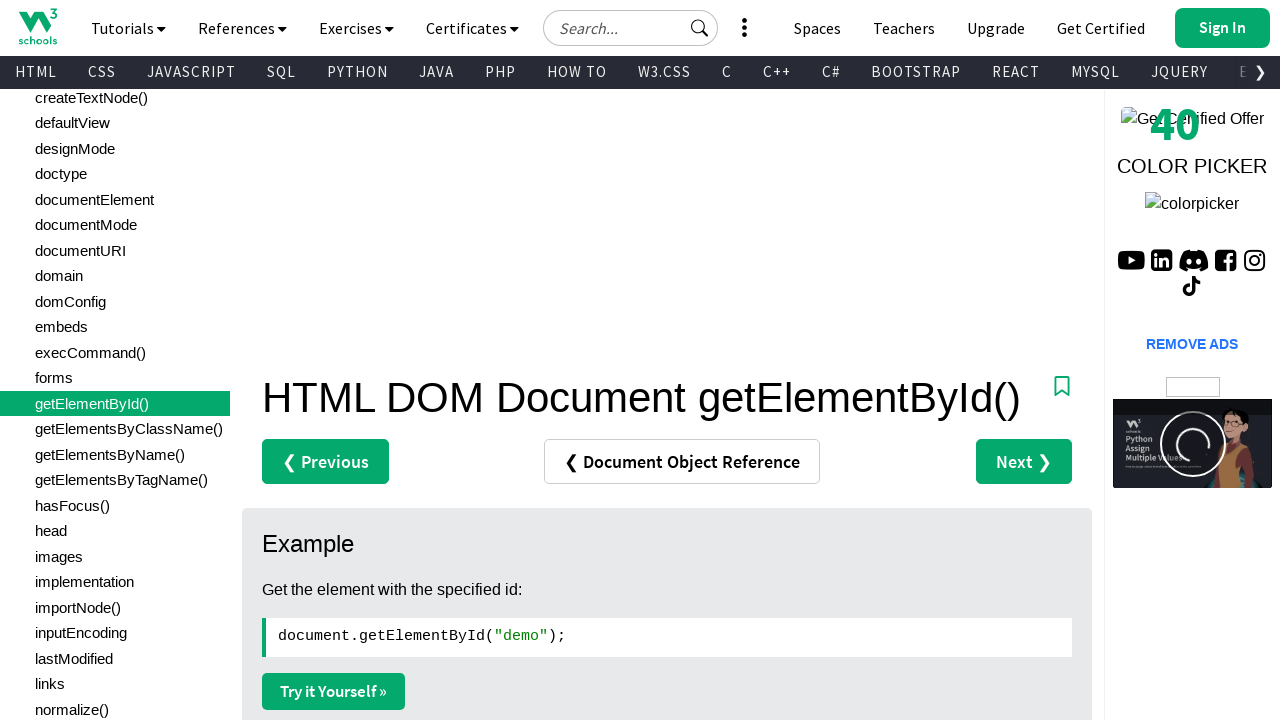

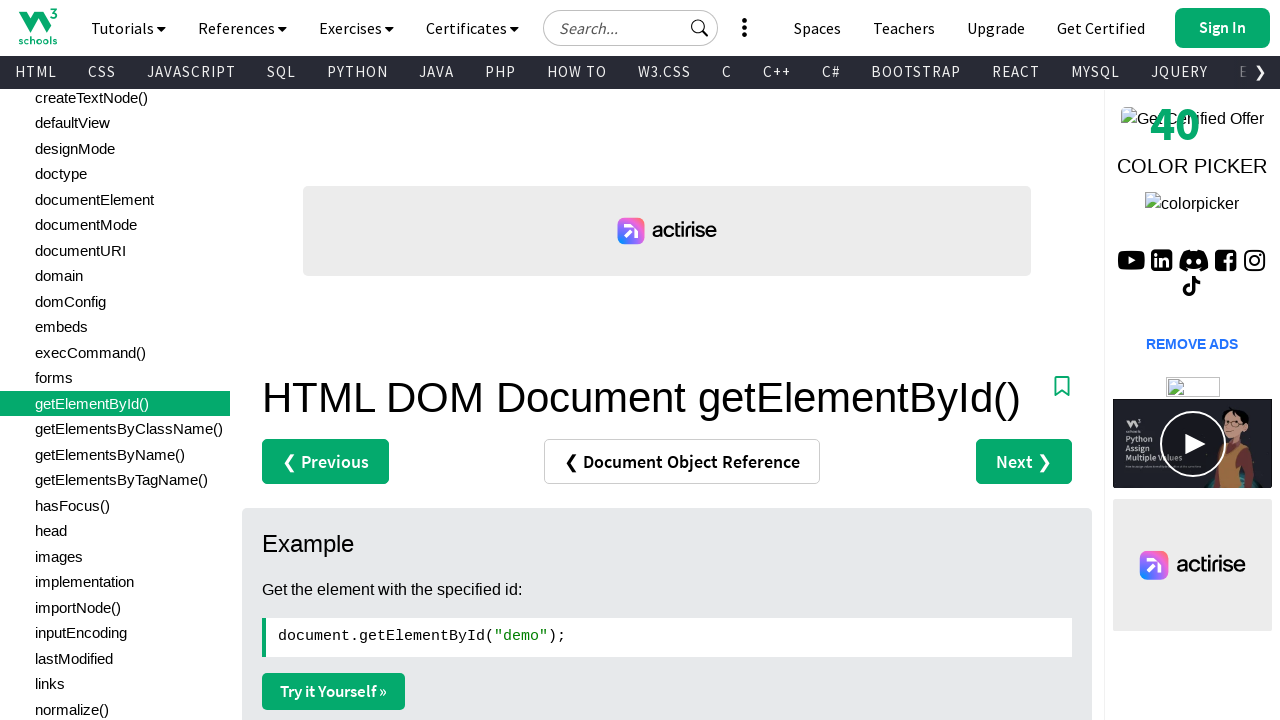